Tests clicking various buttons on a button test page using different XPath selectors to verify button functionality

Starting URL: https://formy-project.herokuapp.com/buttons

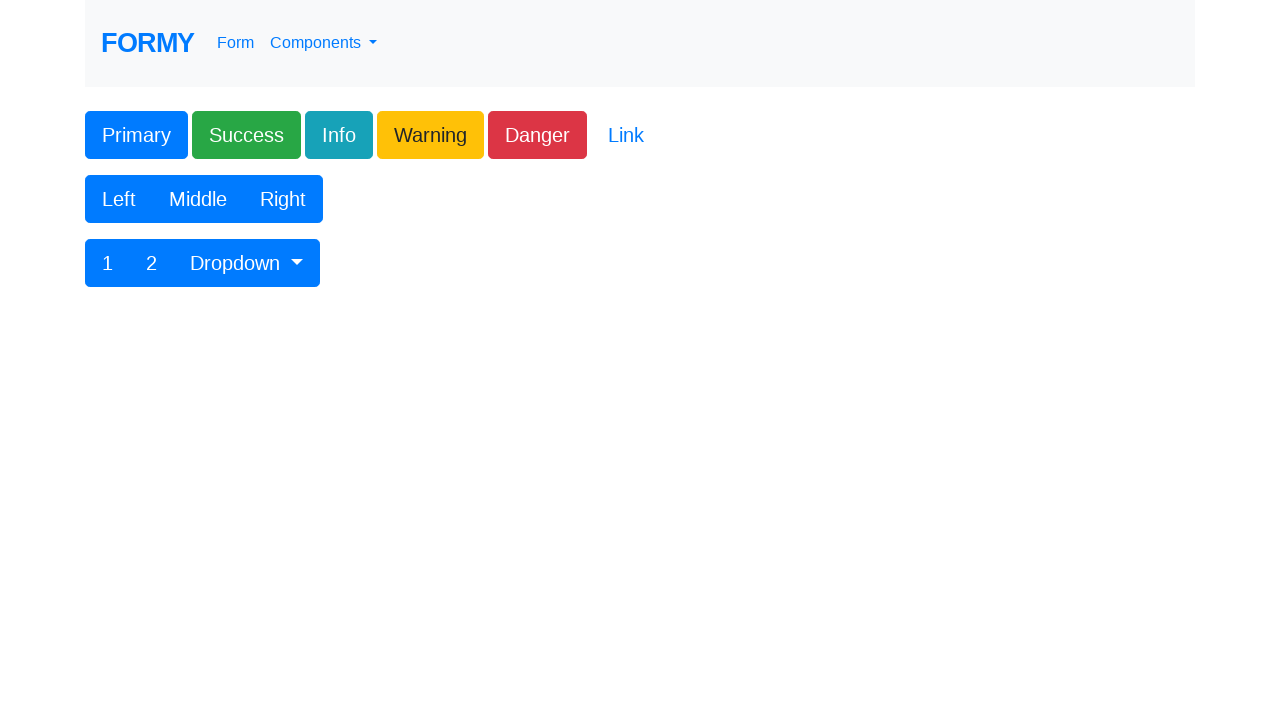

Hovered over button with XPath: /html/body/div/form/div[1]/div/div/button[1] at (136, 135) on xpath=/html/body/div/form/div[1]/div/div/button[1]
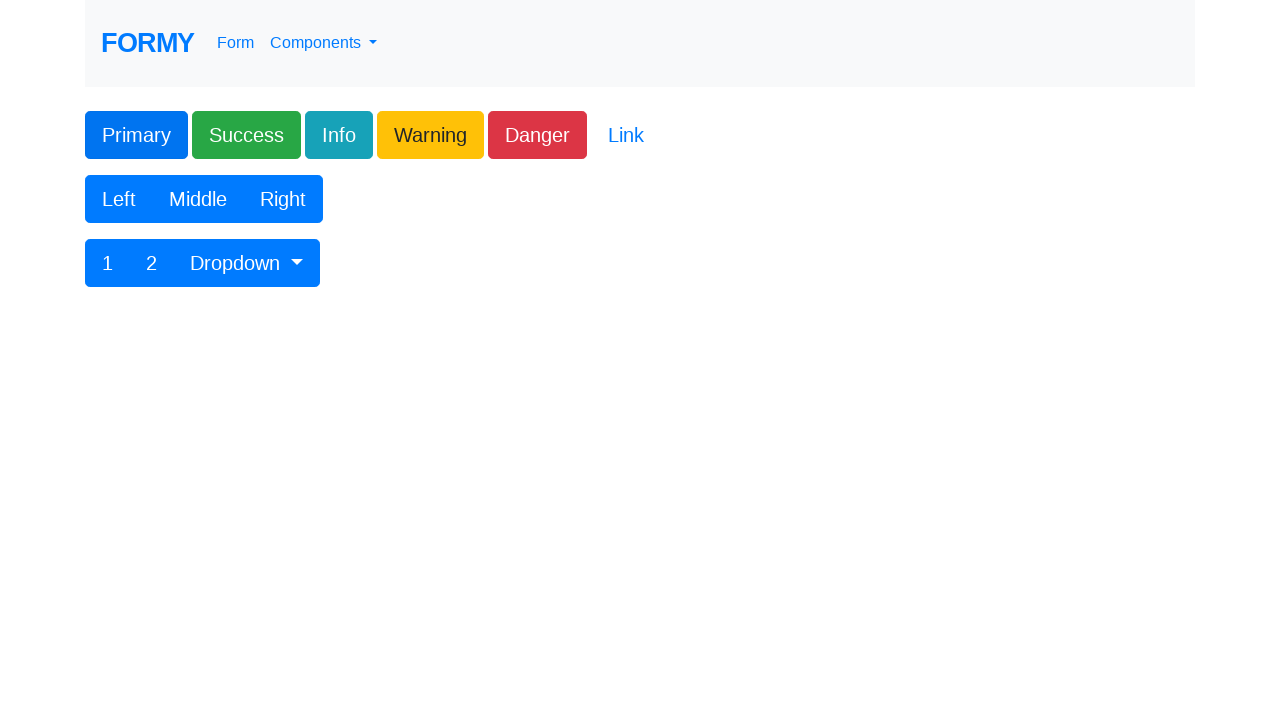

Clicked button with XPath: /html/body/div/form/div[1]/div/div/button[1] at (136, 135) on xpath=/html/body/div/form/div[1]/div/div/button[1]
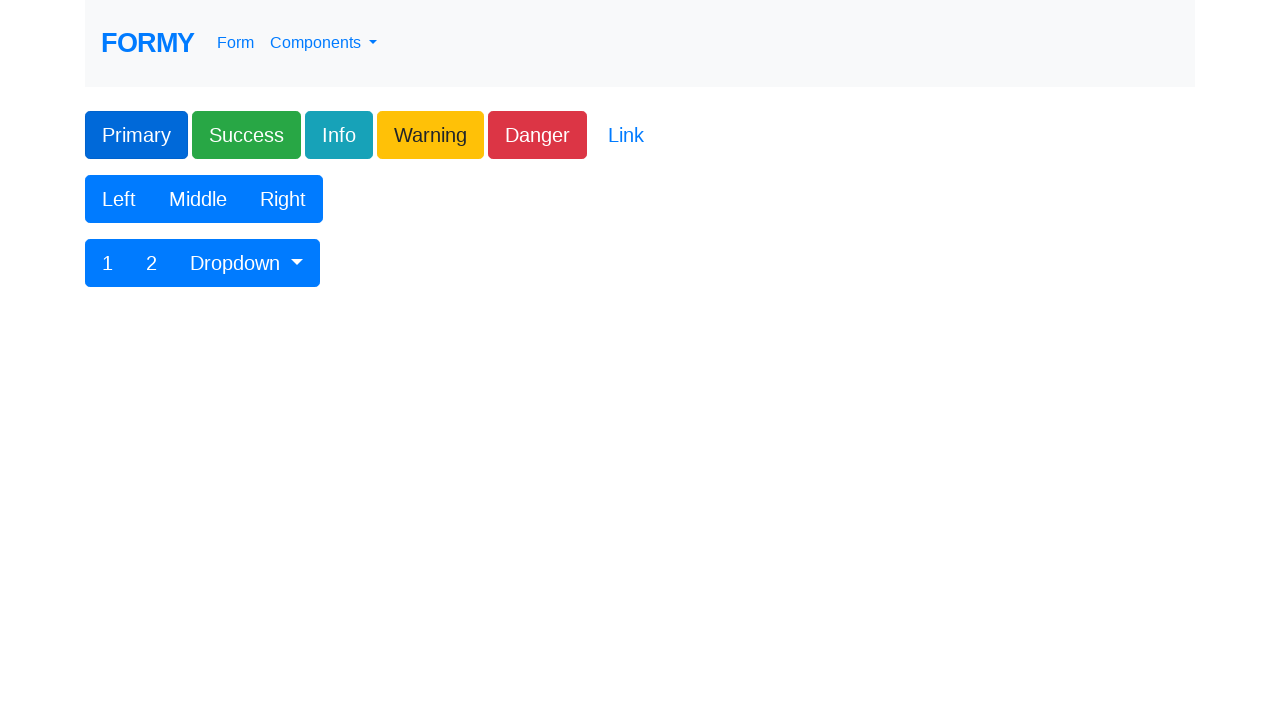

Navigated back to buttons page for next iteration
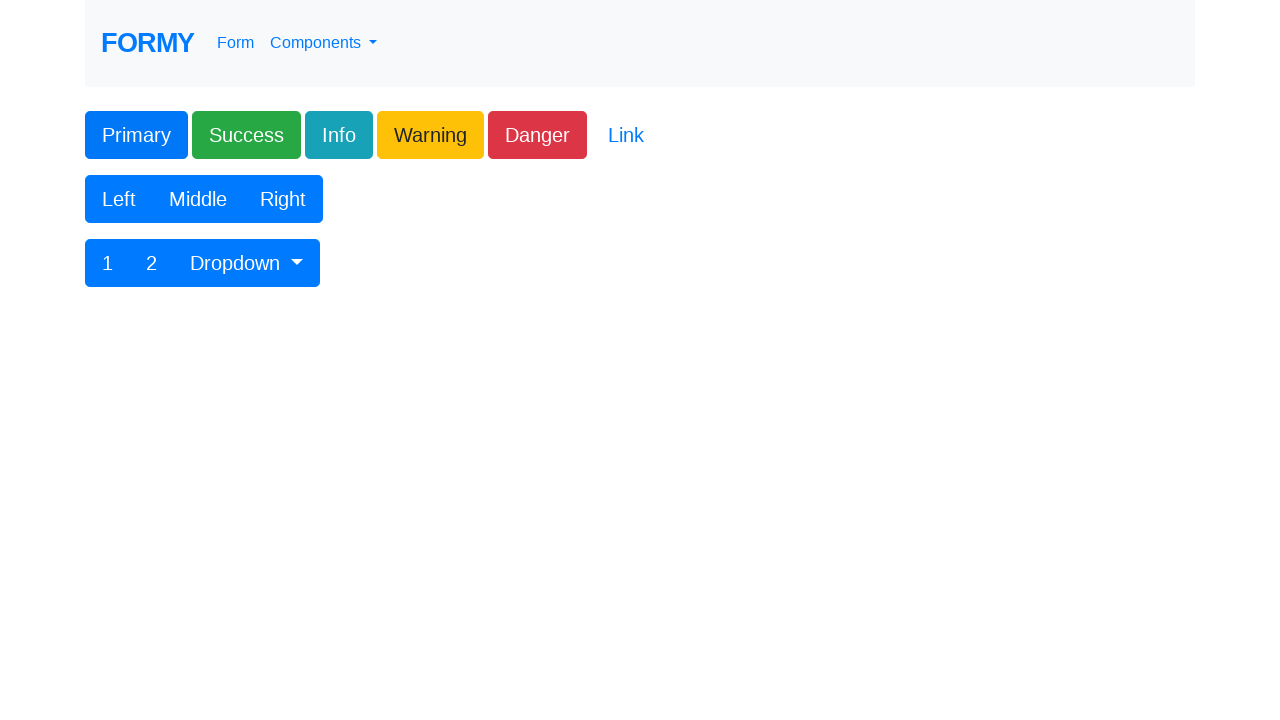

Hovered over button with XPath: /html/body/div/form/div[1]/div/div/button[2] at (246, 135) on xpath=/html/body/div/form/div[1]/div/div/button[2]
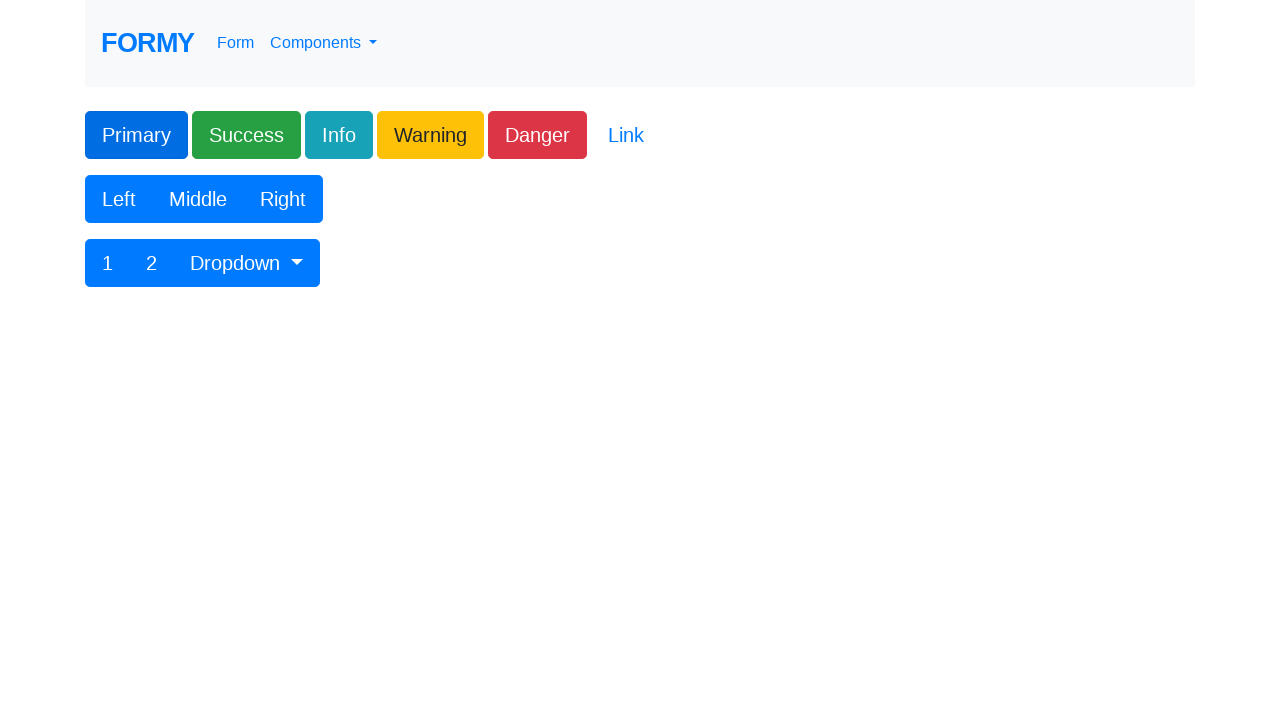

Clicked button with XPath: /html/body/div/form/div[1]/div/div/button[2] at (246, 135) on xpath=/html/body/div/form/div[1]/div/div/button[2]
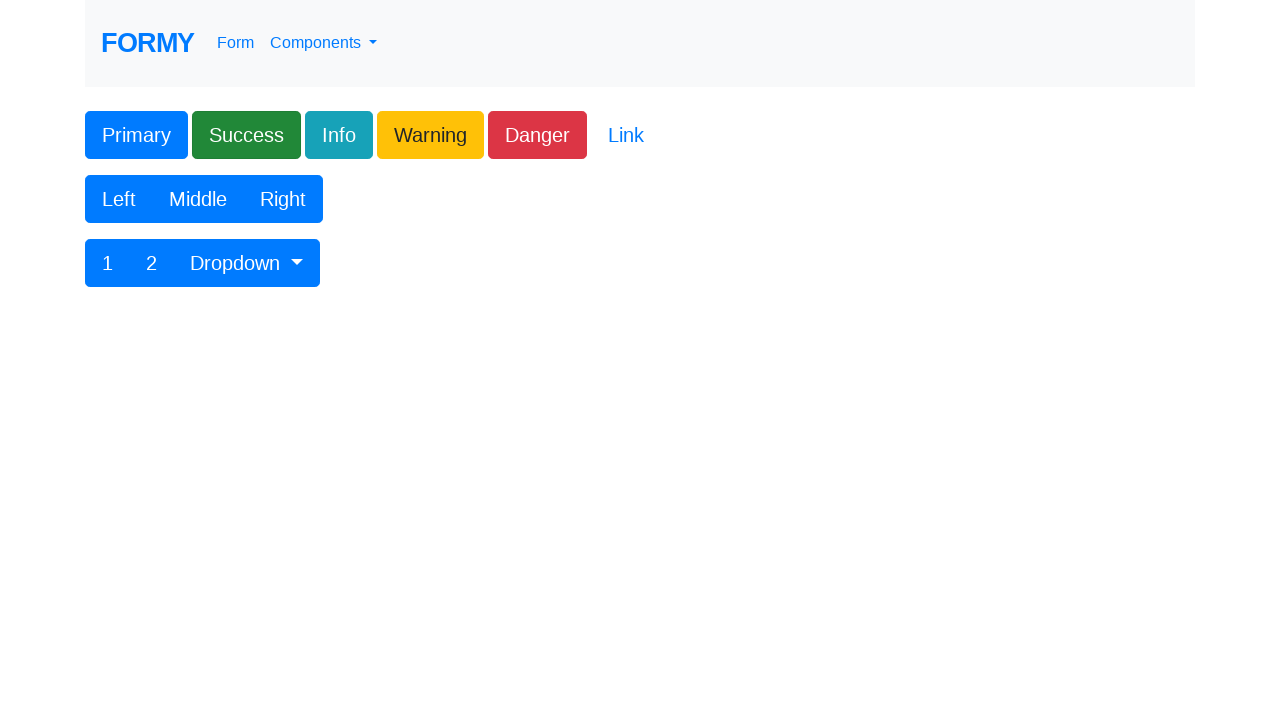

Navigated back to buttons page for next iteration
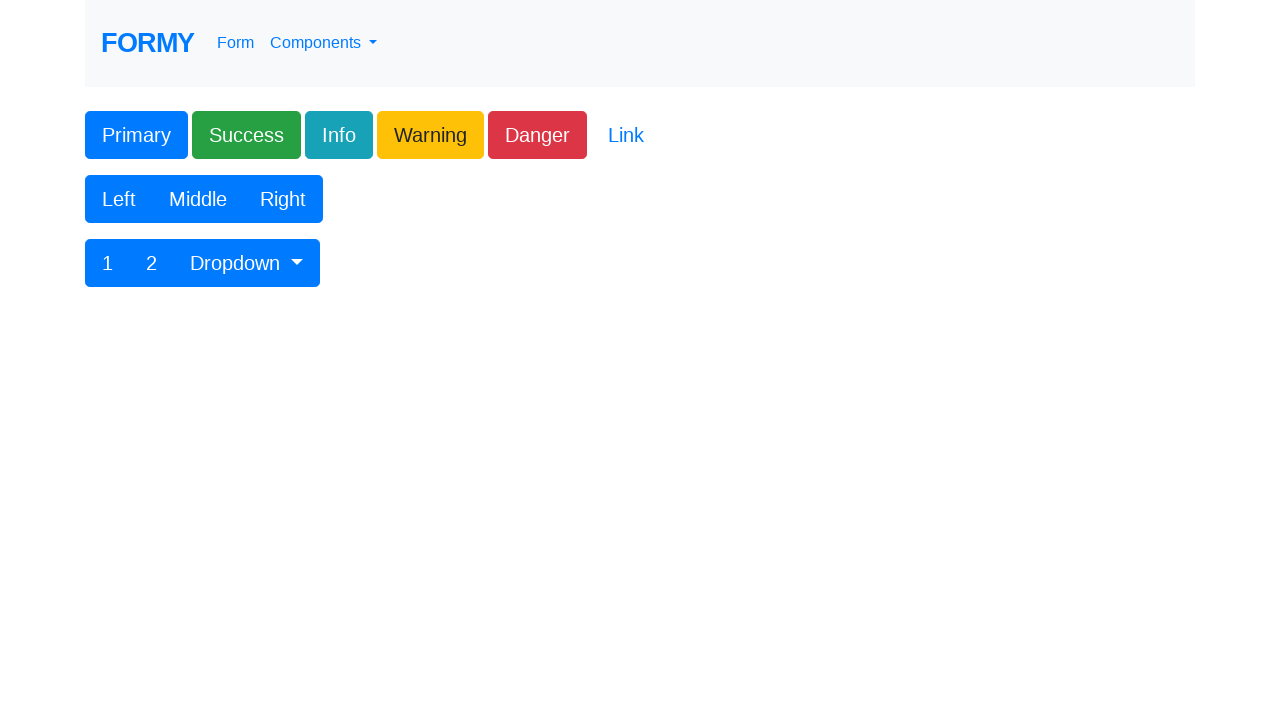

Hovered over button with XPath: /html/body/div/form/div[1]/div/div/button[3] at (339, 135) on xpath=/html/body/div/form/div[1]/div/div/button[3]
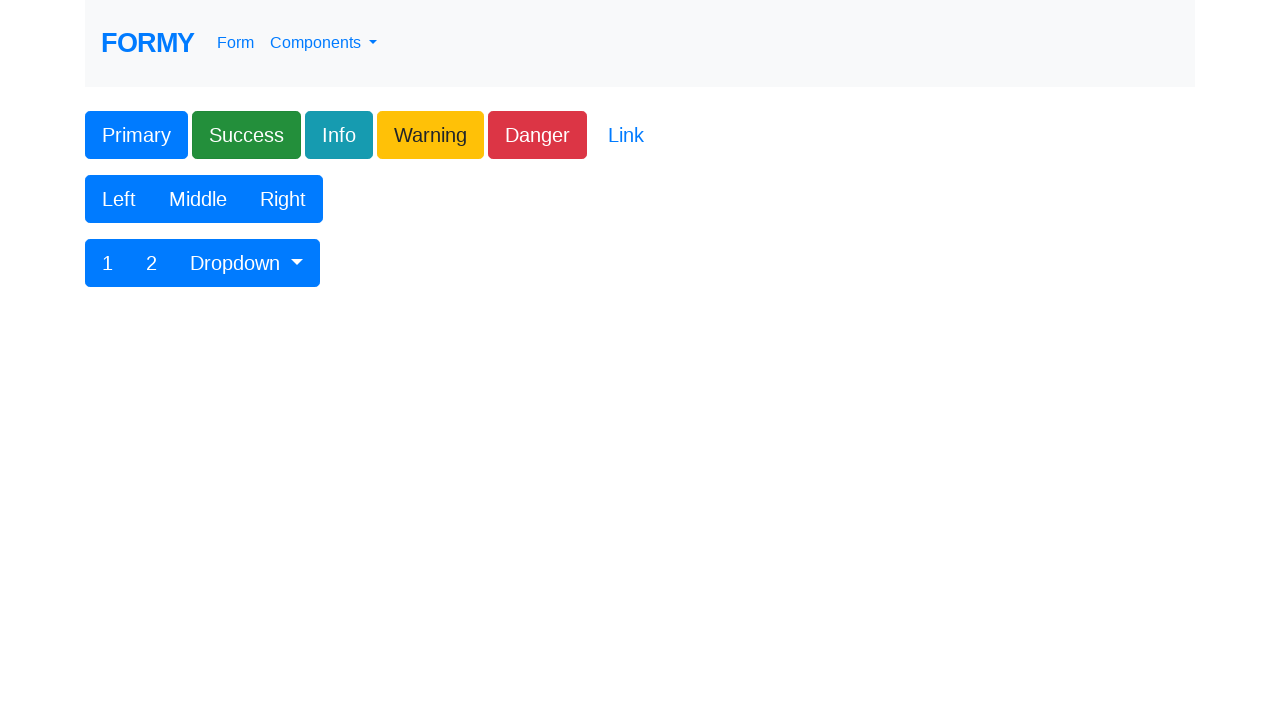

Clicked button with XPath: /html/body/div/form/div[1]/div/div/button[3] at (339, 135) on xpath=/html/body/div/form/div[1]/div/div/button[3]
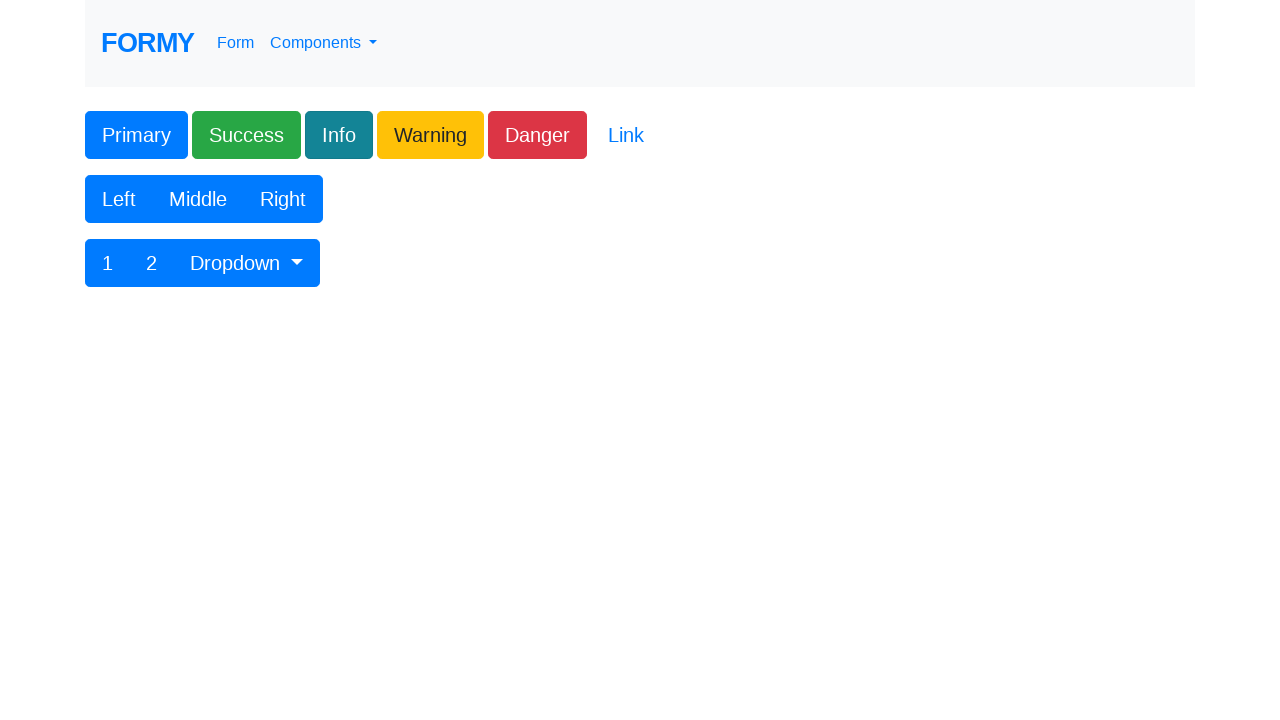

Navigated back to buttons page for next iteration
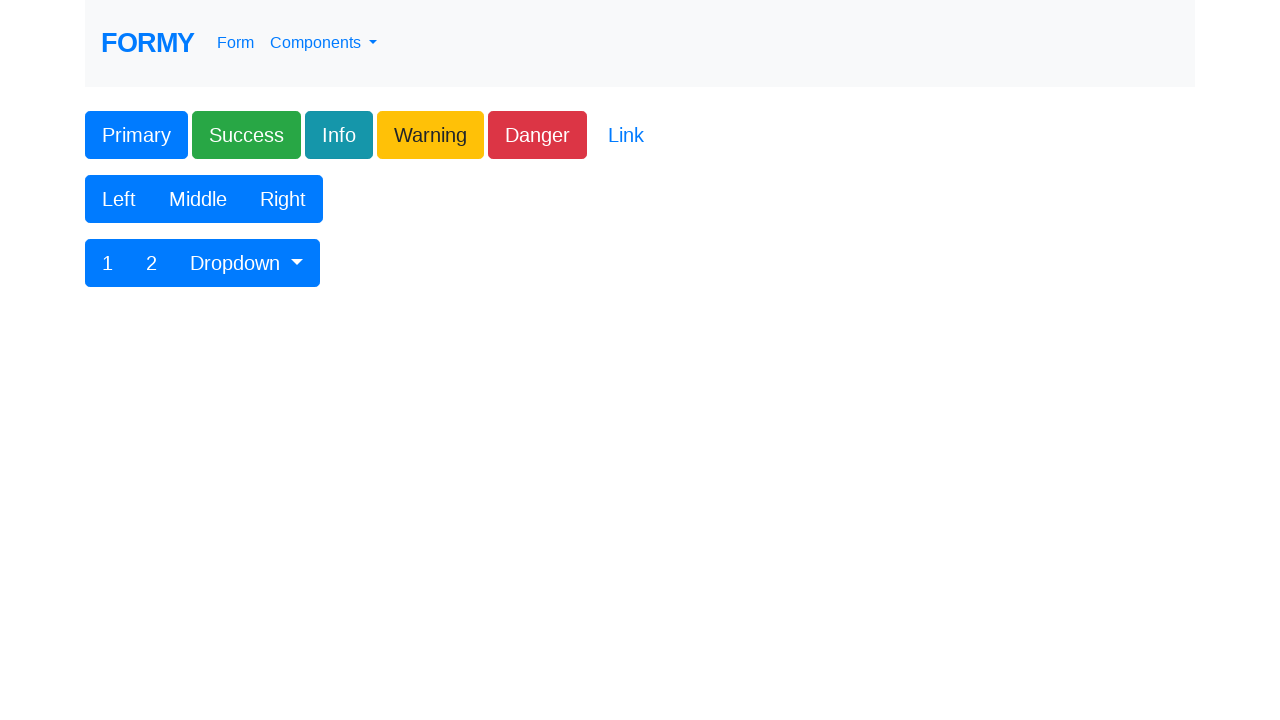

Hovered over button with XPath: /html/body/div/form/div[1]/div/div/button[4] at (430, 135) on xpath=/html/body/div/form/div[1]/div/div/button[4]
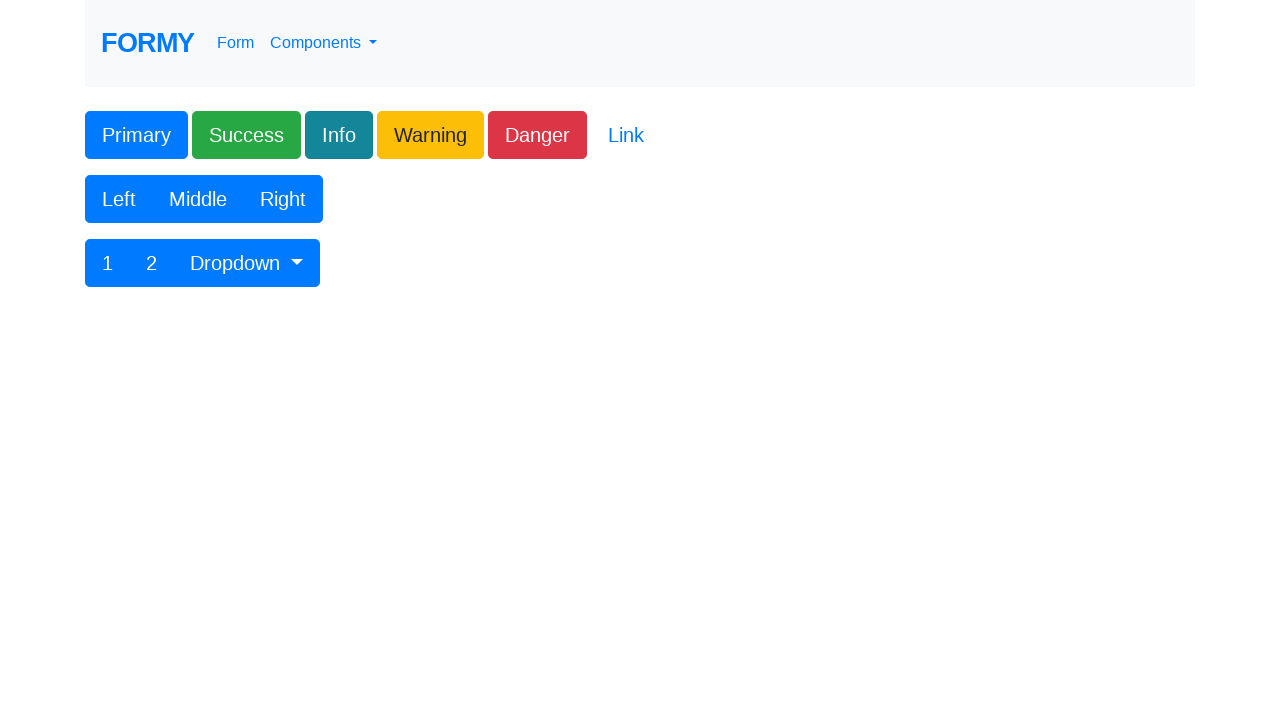

Clicked button with XPath: /html/body/div/form/div[1]/div/div/button[4] at (430, 135) on xpath=/html/body/div/form/div[1]/div/div/button[4]
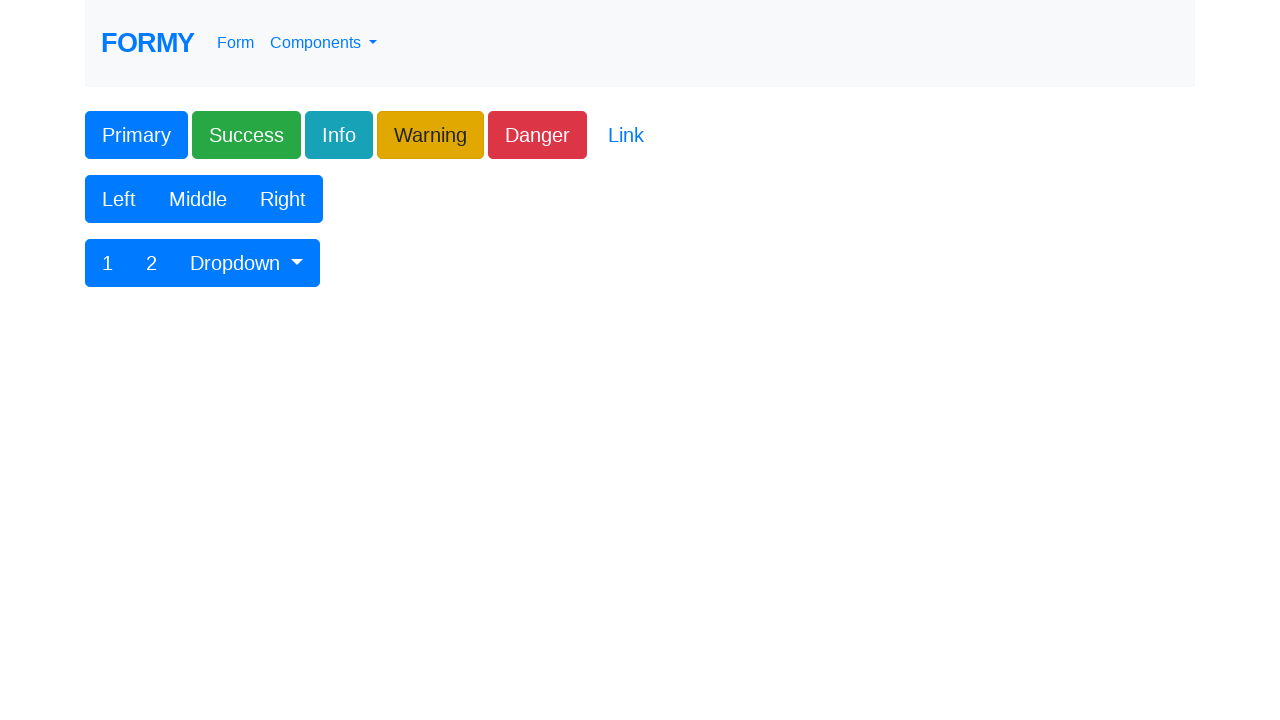

Navigated back to buttons page for next iteration
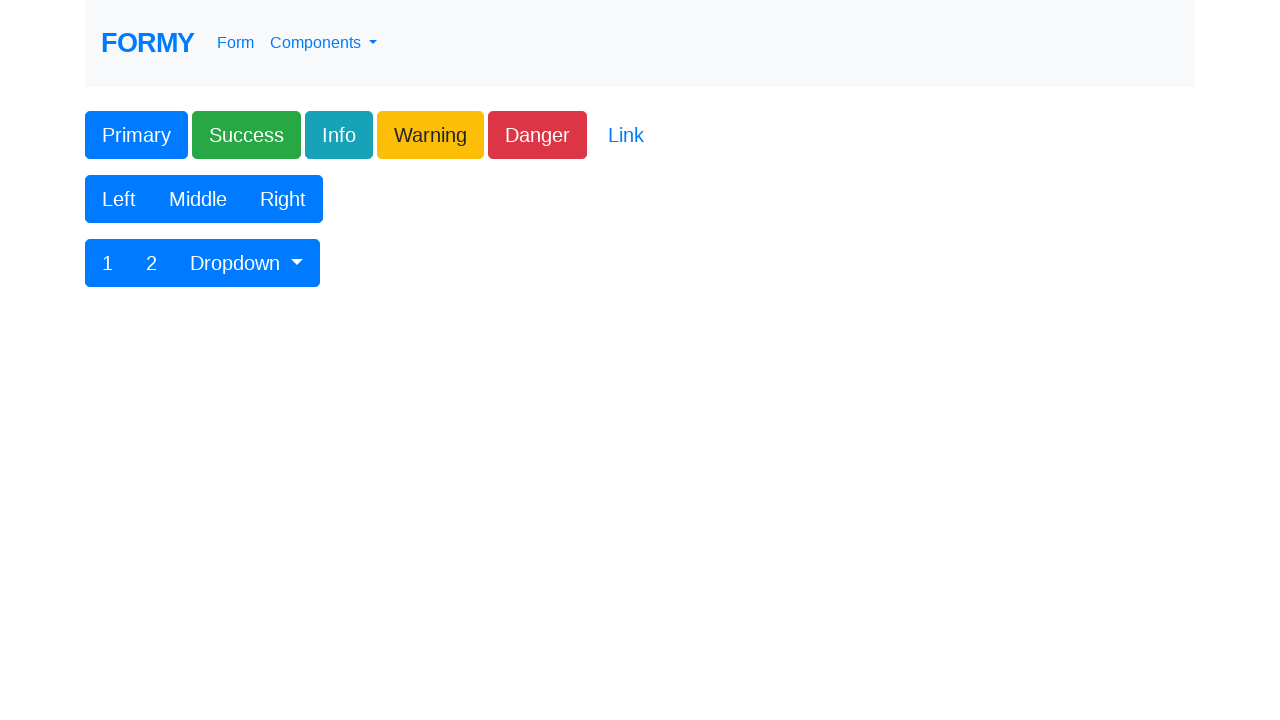

Hovered over button with XPath: /html/body/div/form/div[1]/div/div/button[5] at (538, 135) on xpath=/html/body/div/form/div[1]/div/div/button[5]
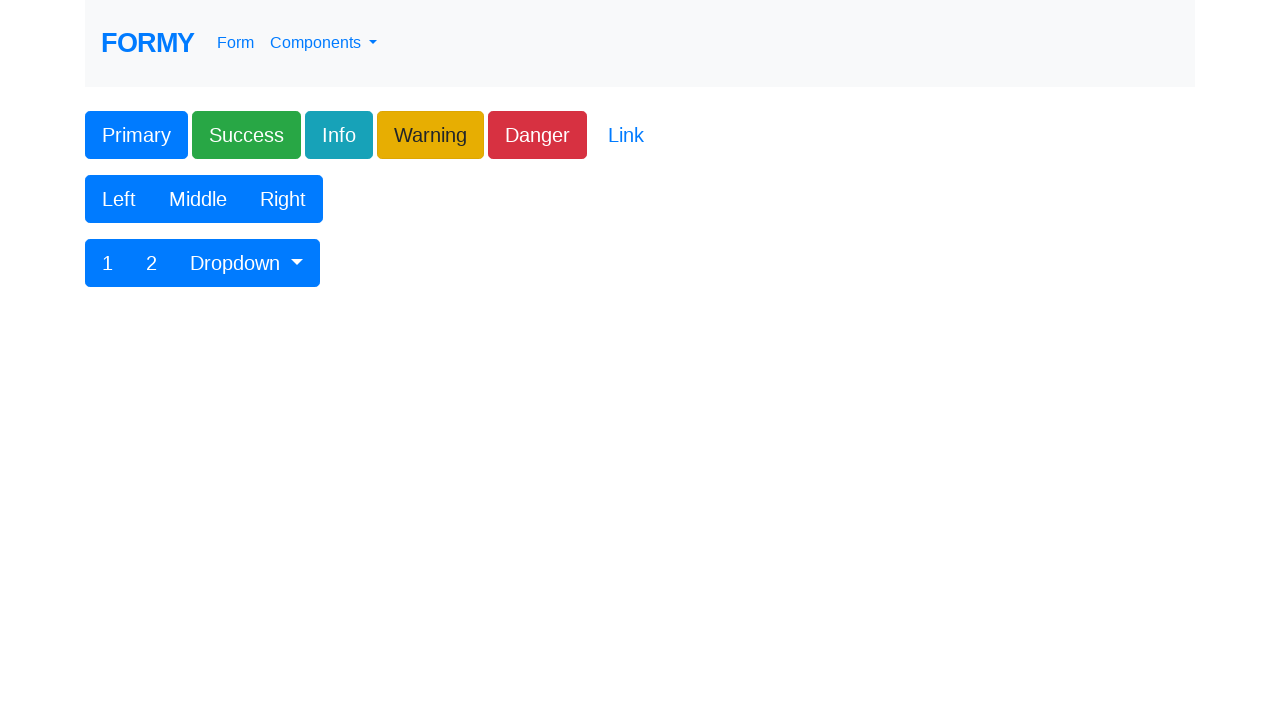

Clicked button with XPath: /html/body/div/form/div[1]/div/div/button[5] at (538, 135) on xpath=/html/body/div/form/div[1]/div/div/button[5]
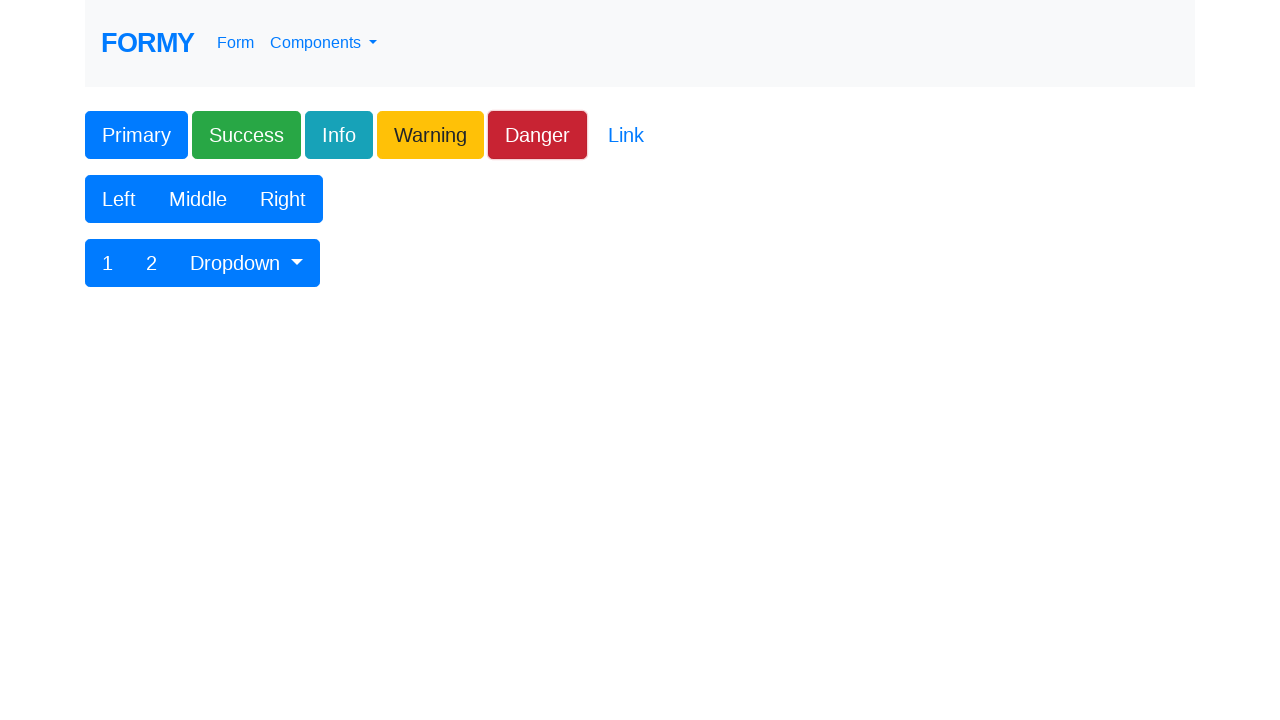

Navigated back to buttons page for next iteration
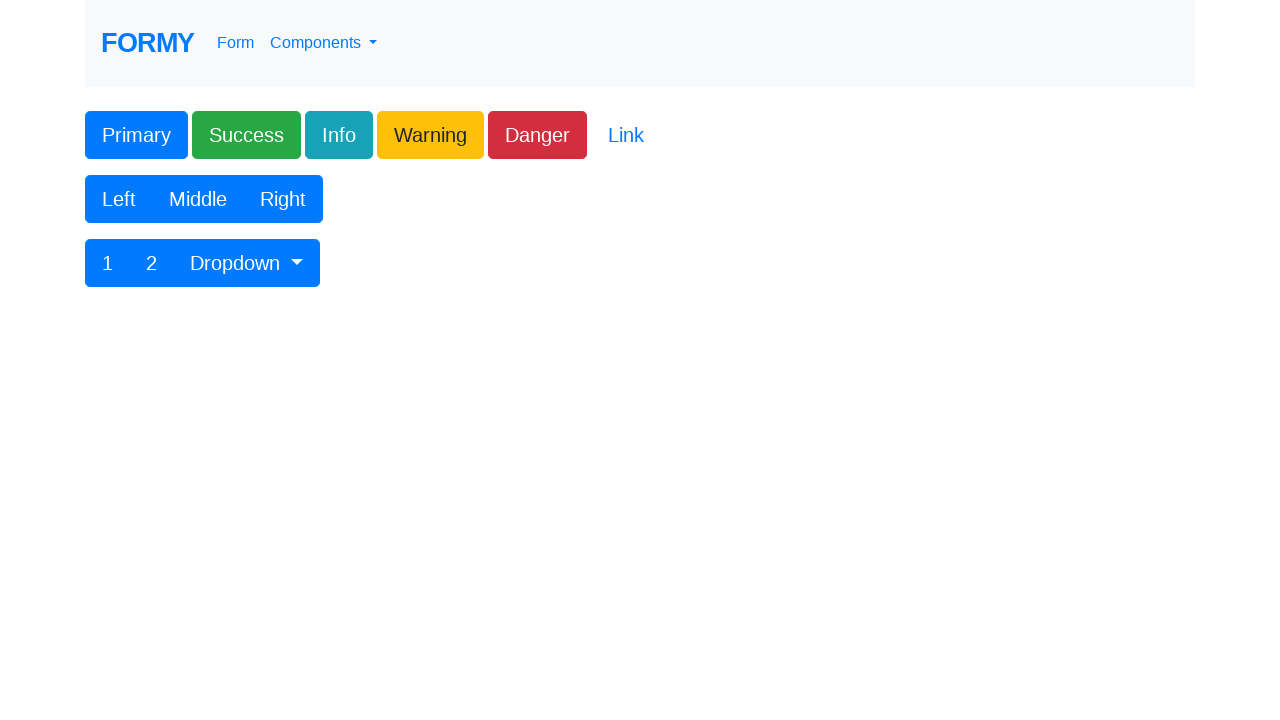

Hovered over button with XPath: /html/body/div/form/div[1]/div/div/button[6] at (626, 135) on xpath=/html/body/div/form/div[1]/div/div/button[6]
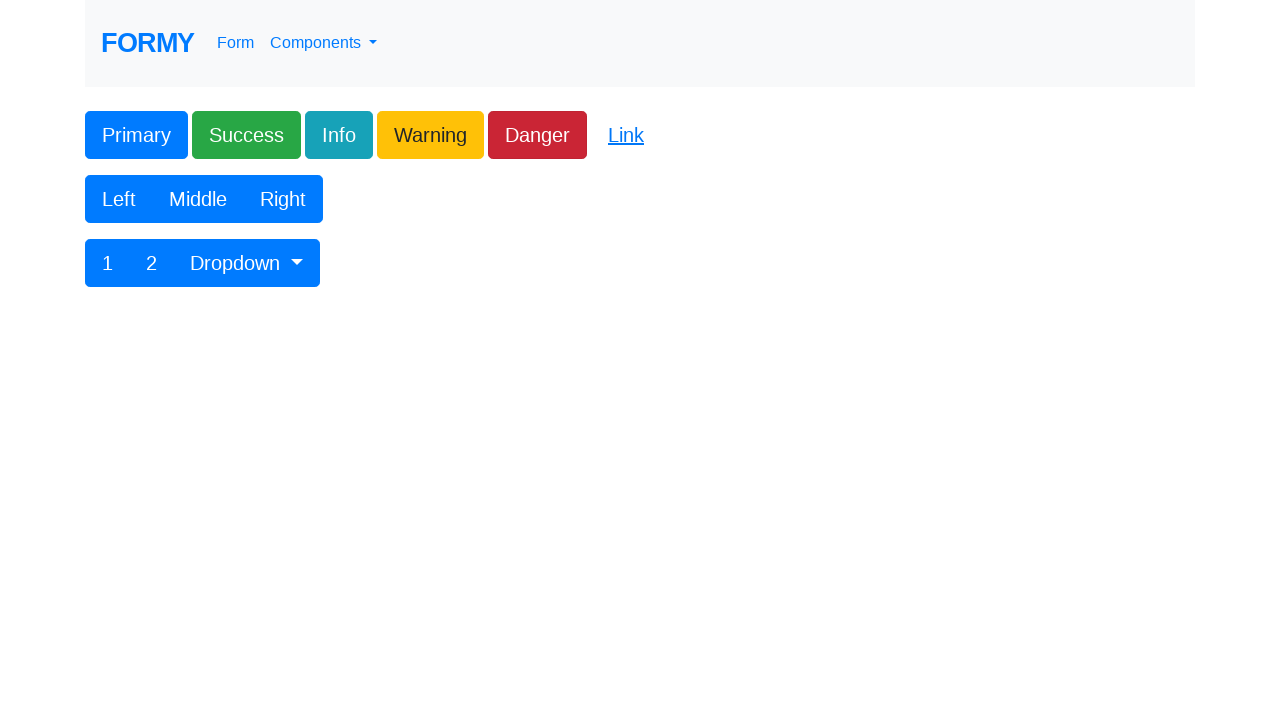

Clicked button with XPath: /html/body/div/form/div[1]/div/div/button[6] at (626, 135) on xpath=/html/body/div/form/div[1]/div/div/button[6]
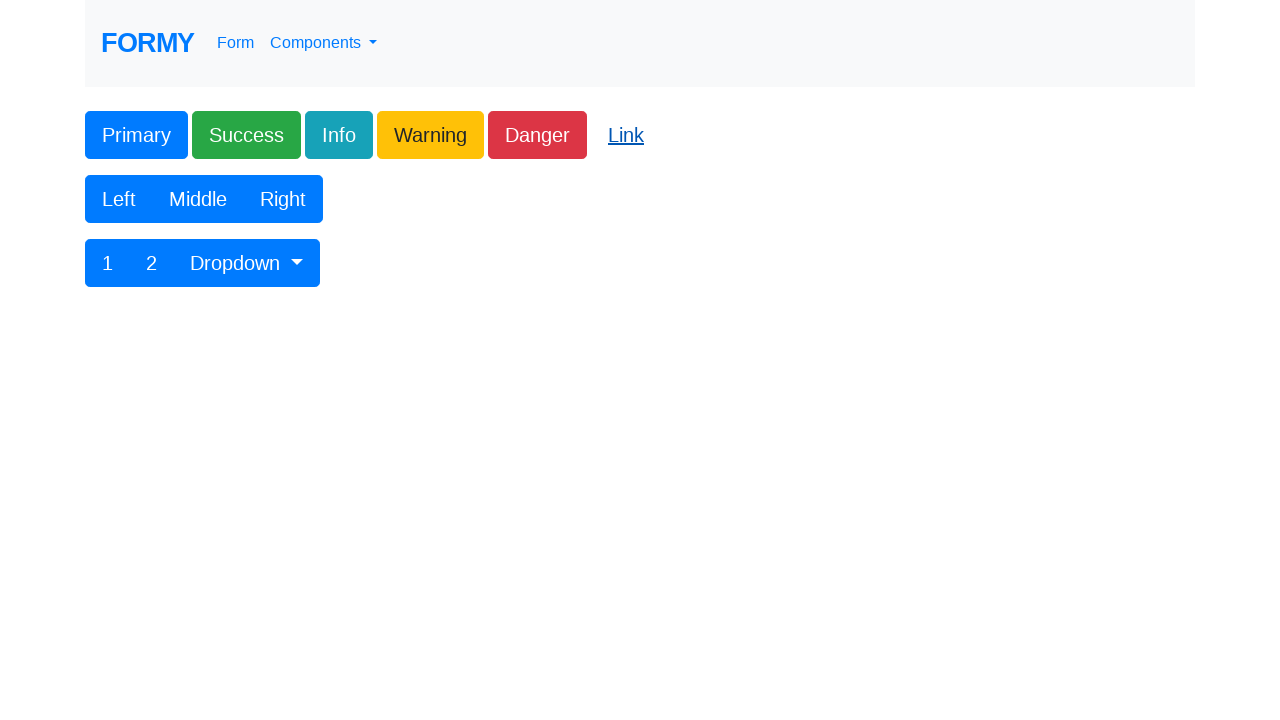

Navigated back to buttons page for next iteration
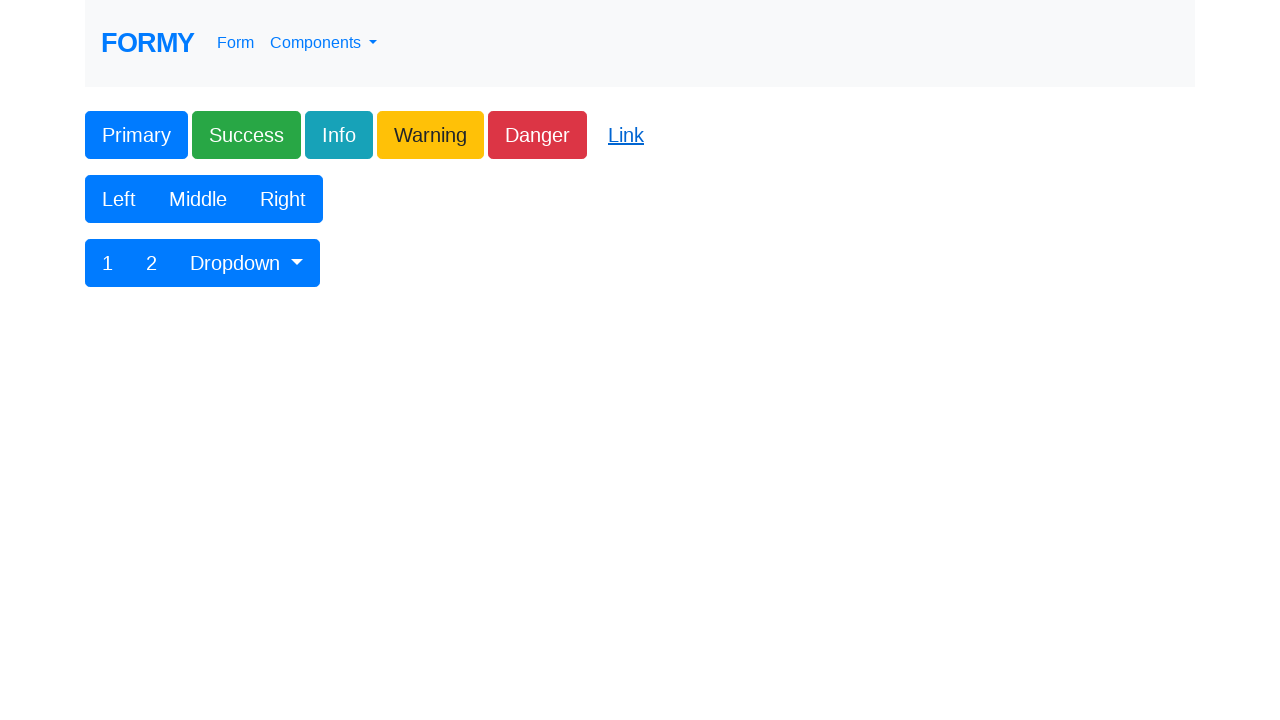

Hovered over button with XPath: /html/body/div/form/div[2]/div/div/div/button[1] at (119, 199) on xpath=/html/body/div/form/div[2]/div/div/div/button[1]
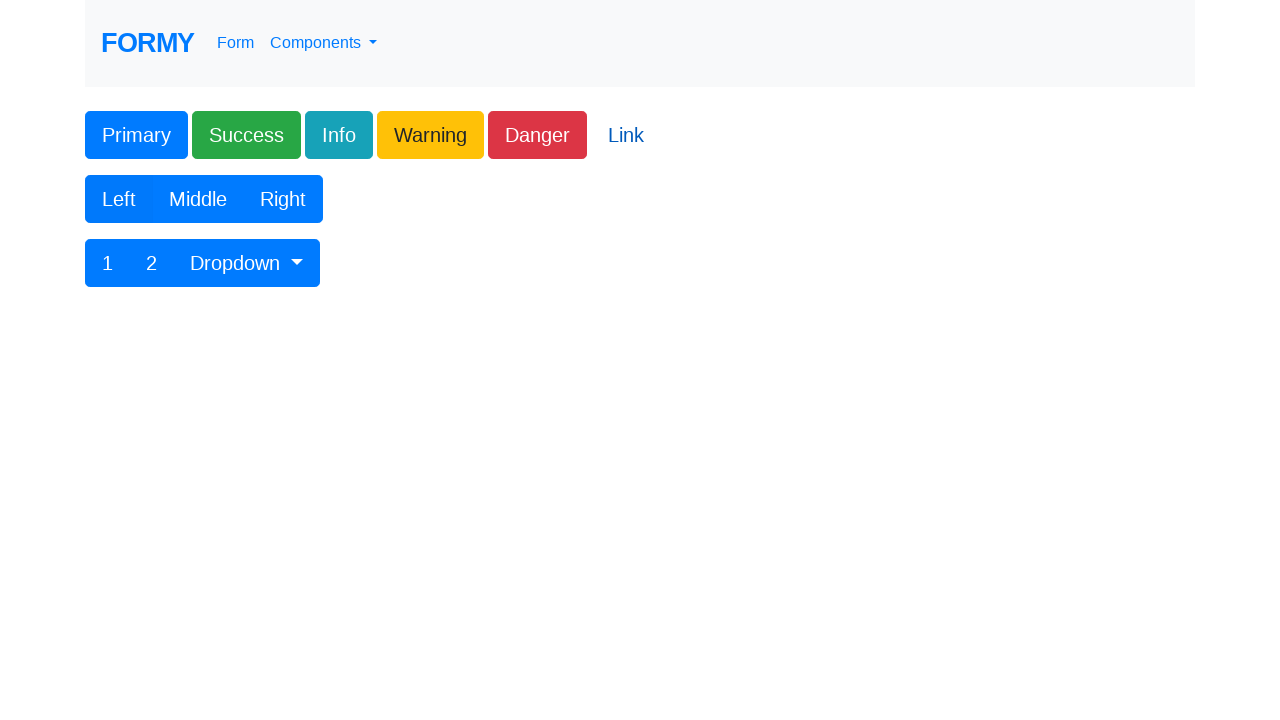

Clicked button with XPath: /html/body/div/form/div[2]/div/div/div/button[1] at (119, 199) on xpath=/html/body/div/form/div[2]/div/div/div/button[1]
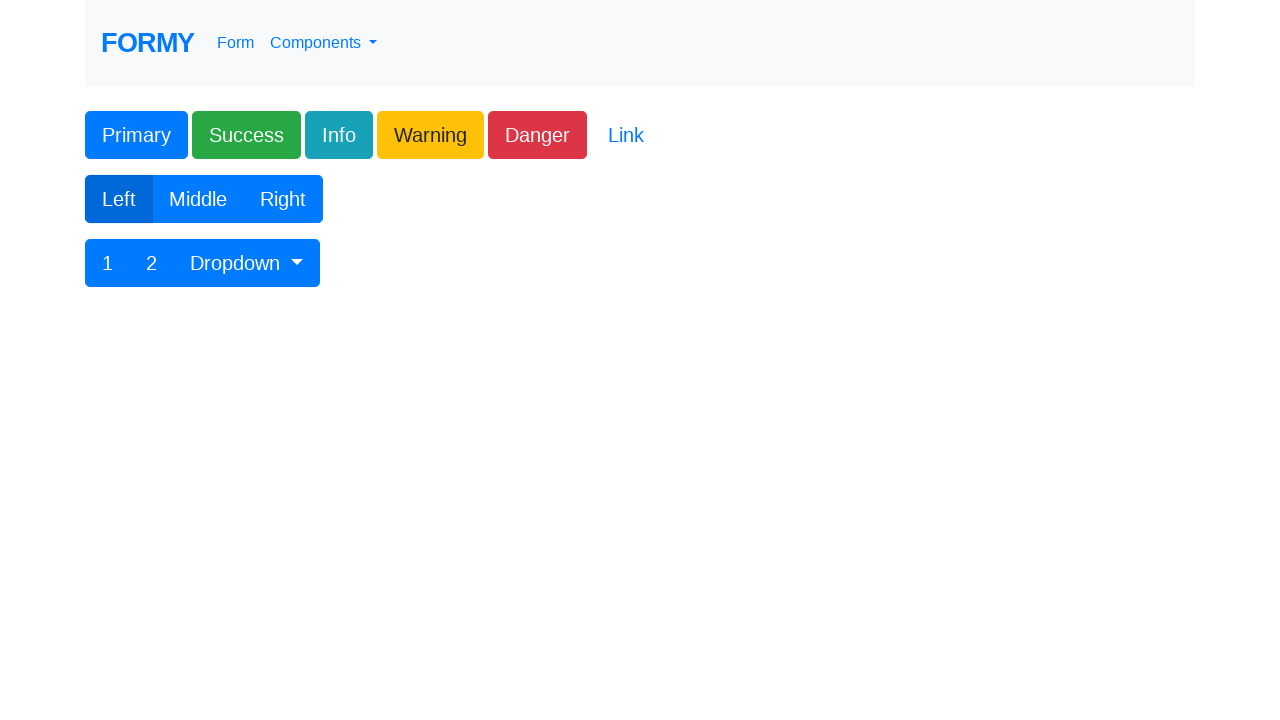

Navigated back to buttons page for next iteration
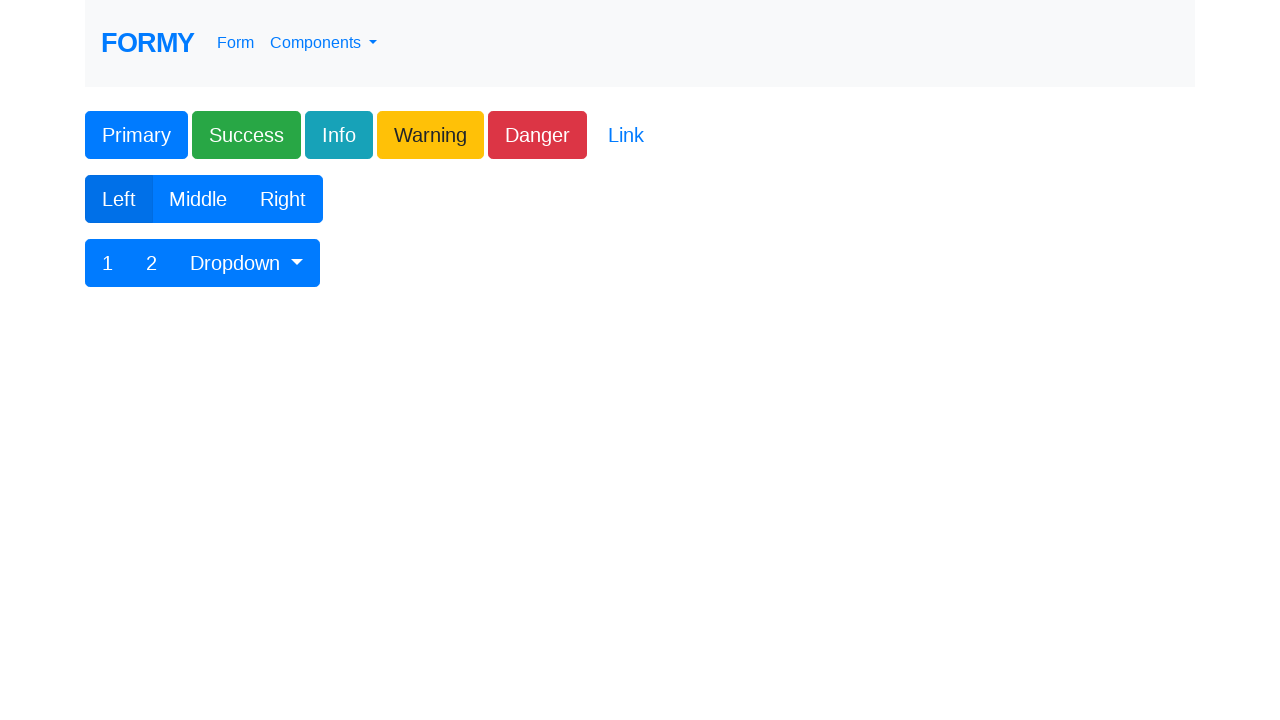

Hovered over button with XPath: /html/body/div/form/div[2]/div/div/div/button[2] at (198, 199) on xpath=/html/body/div/form/div[2]/div/div/div/button[2]
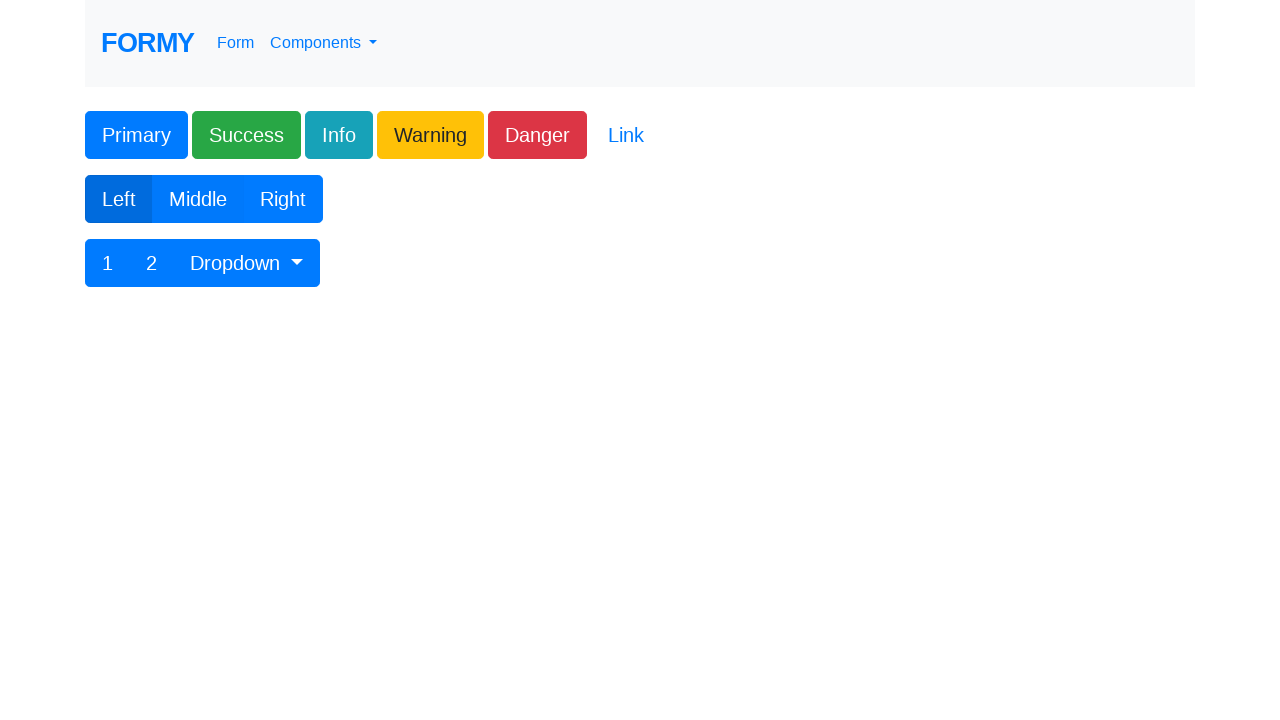

Clicked button with XPath: /html/body/div/form/div[2]/div/div/div/button[2] at (198, 199) on xpath=/html/body/div/form/div[2]/div/div/div/button[2]
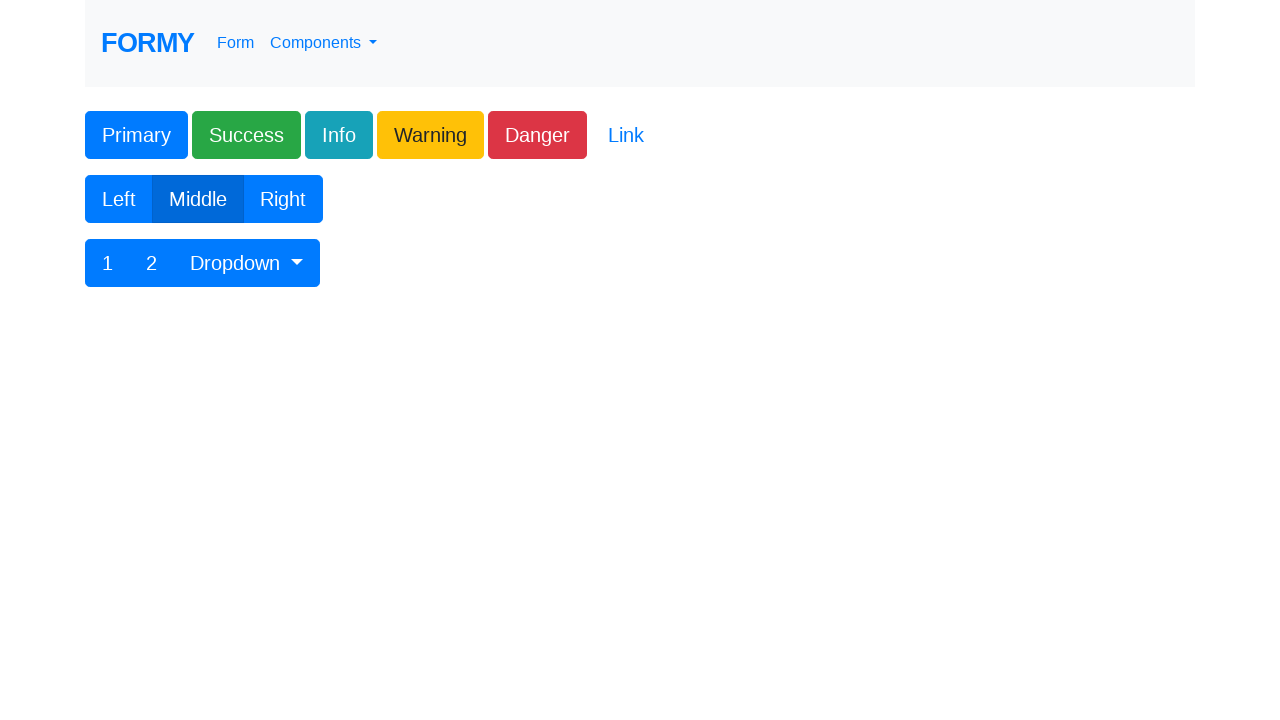

Navigated back to buttons page for next iteration
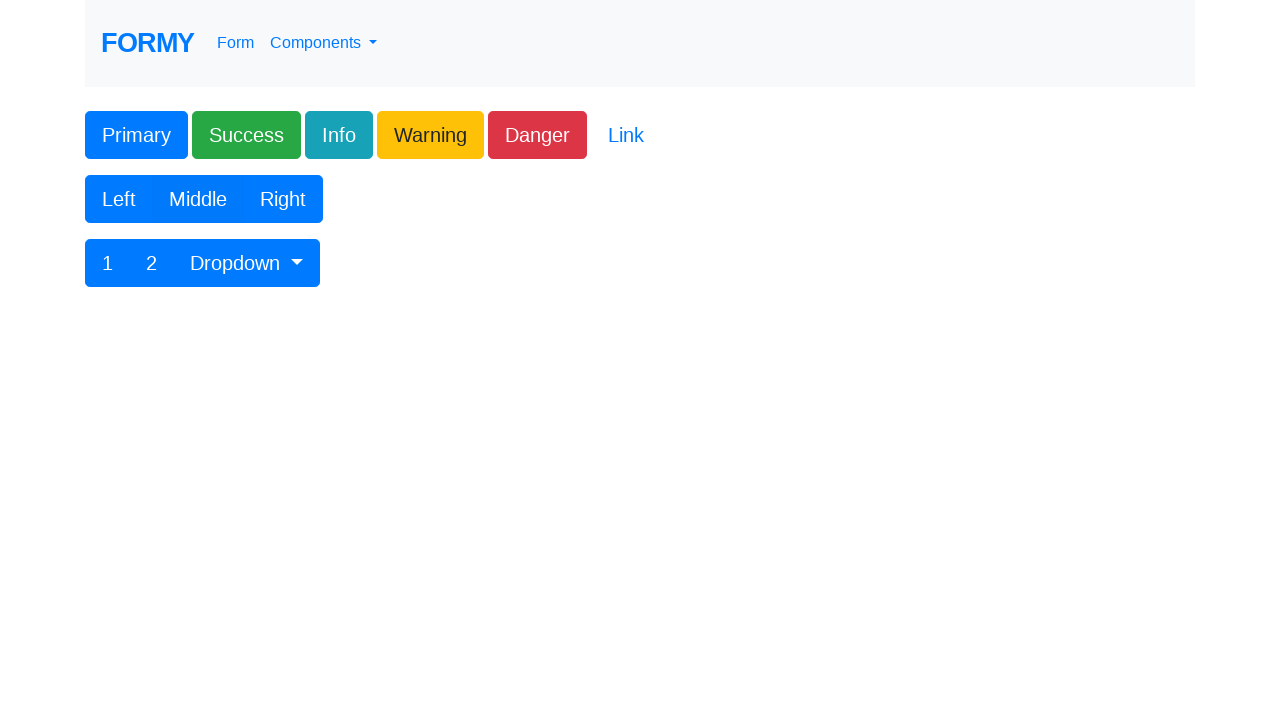

Hovered over button with XPath: /html/body/div/form/div[2]/div/div/div/button[3] at (283, 199) on xpath=/html/body/div/form/div[2]/div/div/div/button[3]
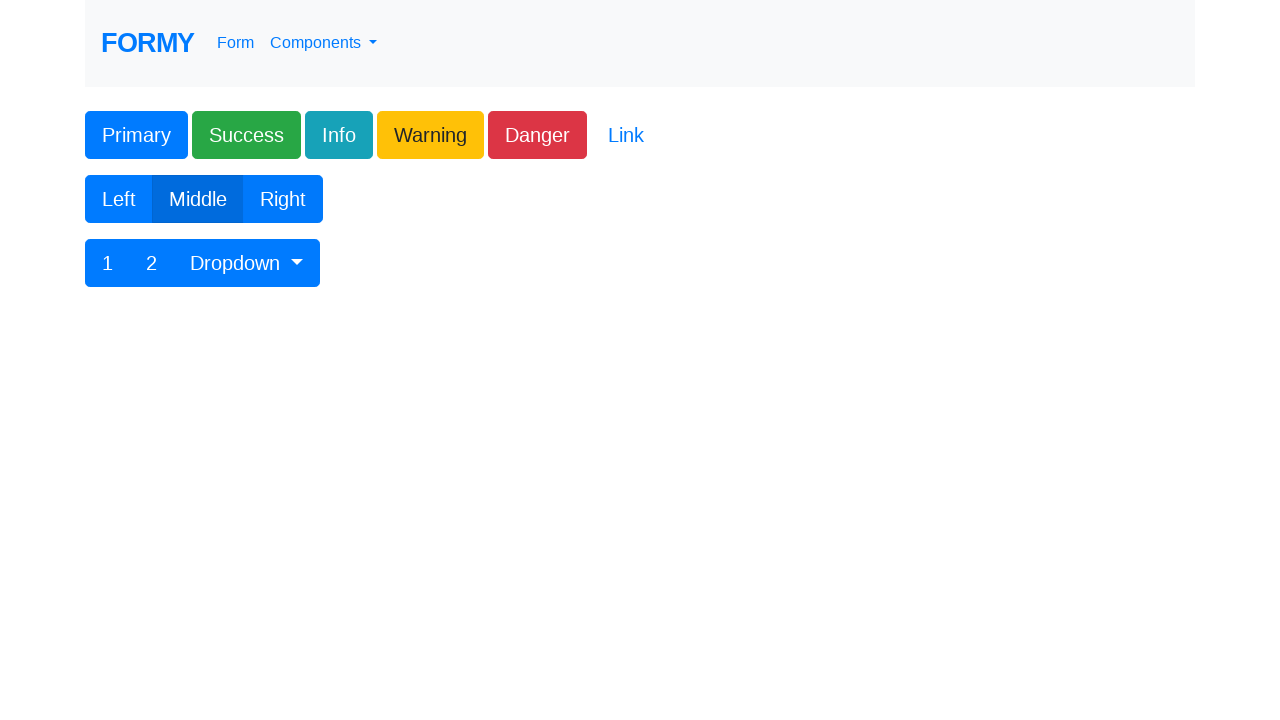

Clicked button with XPath: /html/body/div/form/div[2]/div/div/div/button[3] at (283, 199) on xpath=/html/body/div/form/div[2]/div/div/div/button[3]
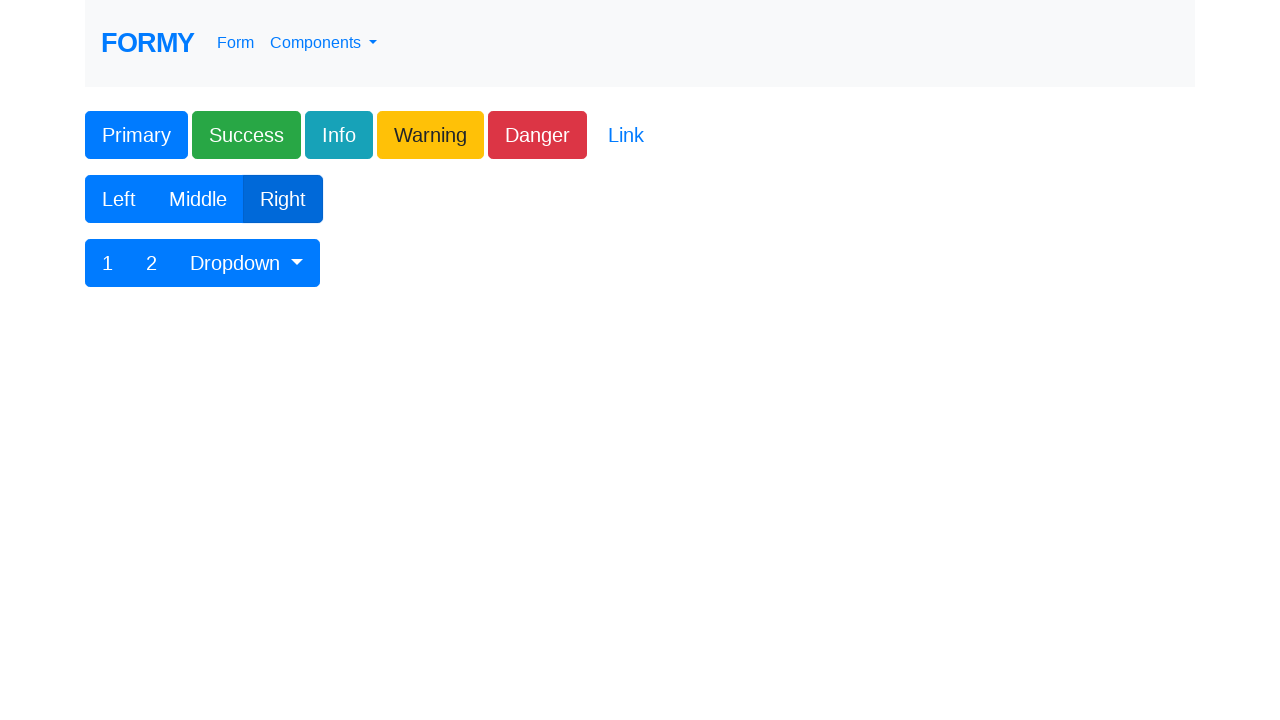

Navigated back to buttons page for next iteration
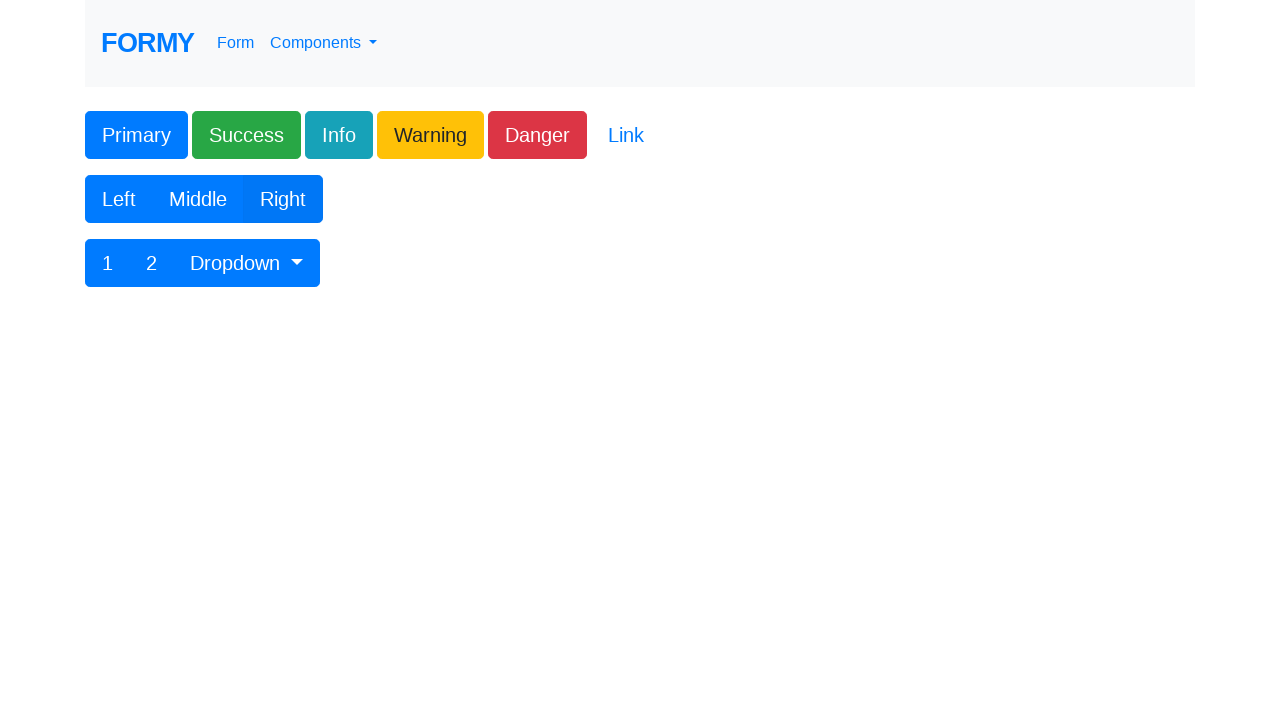

Hovered over button with XPath: /html/body/div/form/div[3]/div/div/div/button[1] at (108, 263) on xpath=/html/body/div/form/div[3]/div/div/div/button[1]
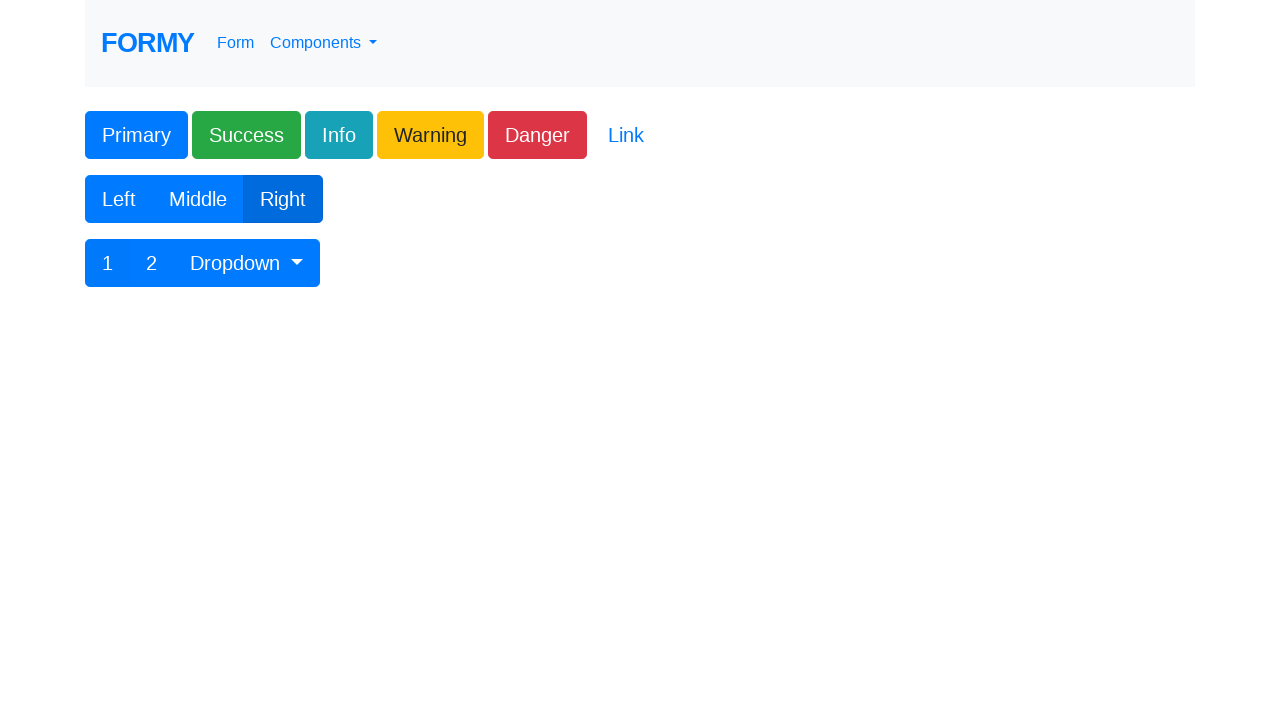

Clicked button with XPath: /html/body/div/form/div[3]/div/div/div/button[1] at (108, 263) on xpath=/html/body/div/form/div[3]/div/div/div/button[1]
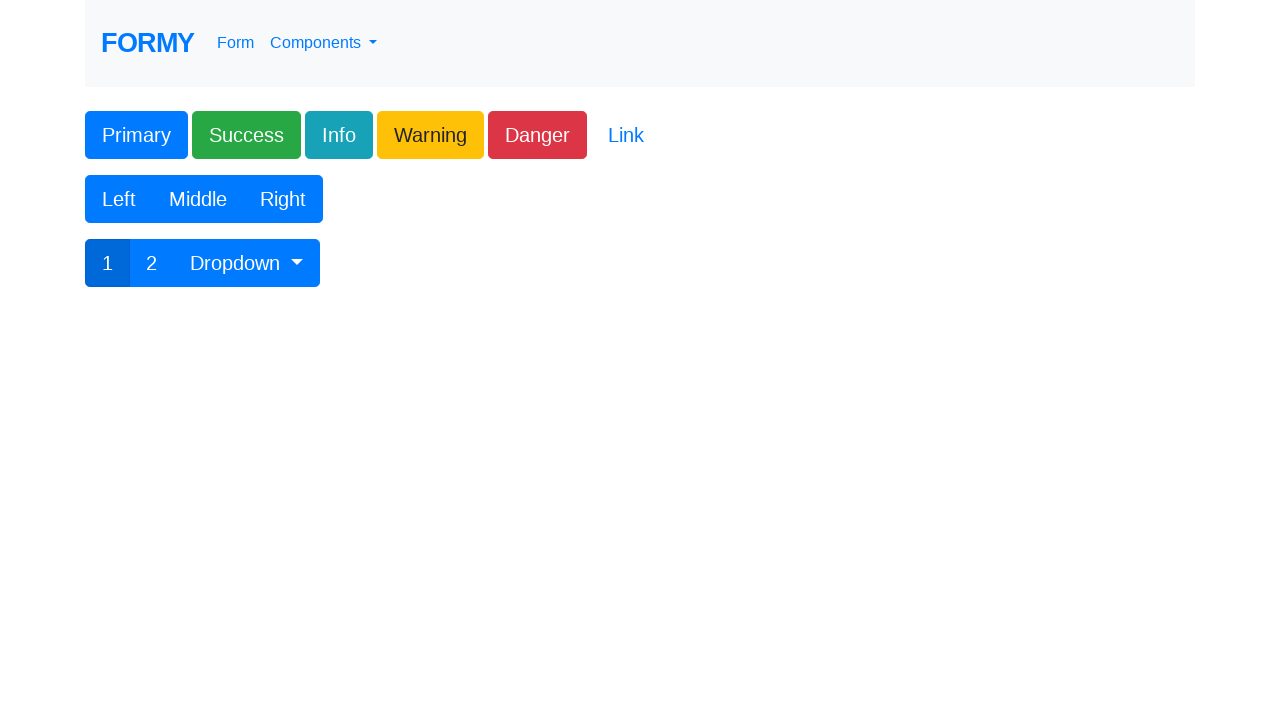

Navigated back to buttons page for next iteration
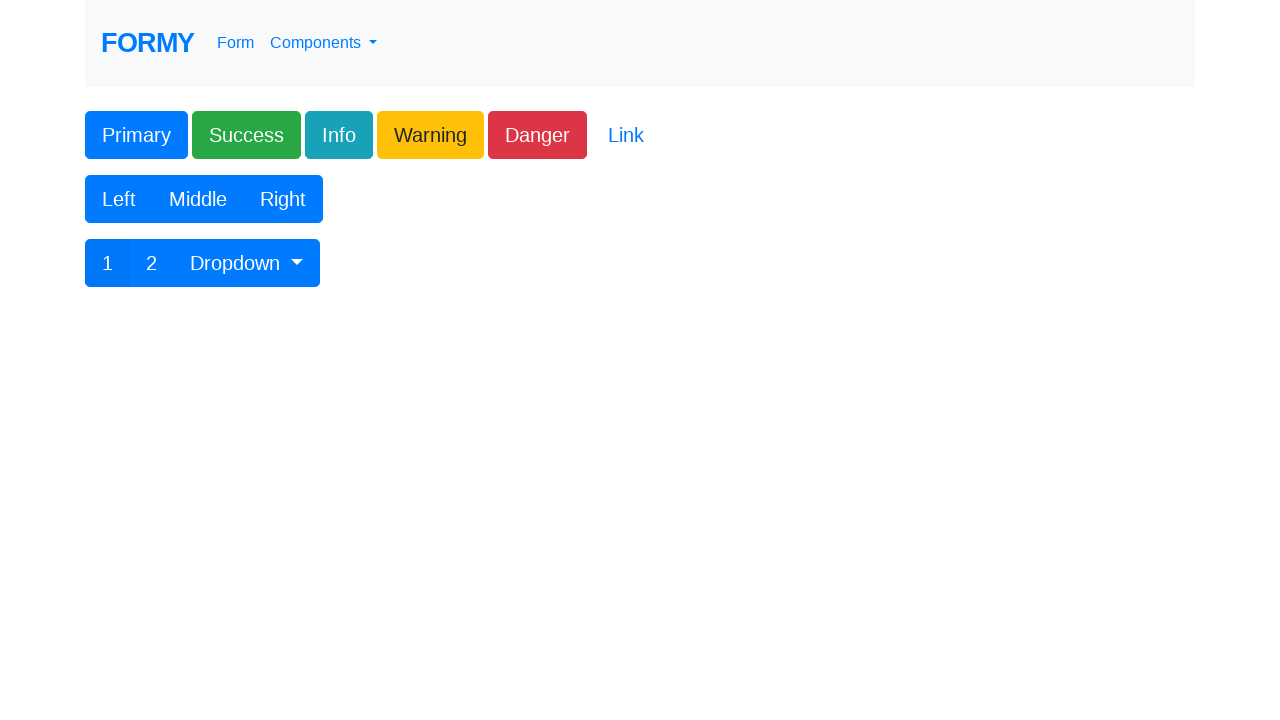

Hovered over button with XPath: /html/body/div/form/div[3]/div/div/div/button[2] at (152, 263) on xpath=/html/body/div/form/div[3]/div/div/div/button[2]
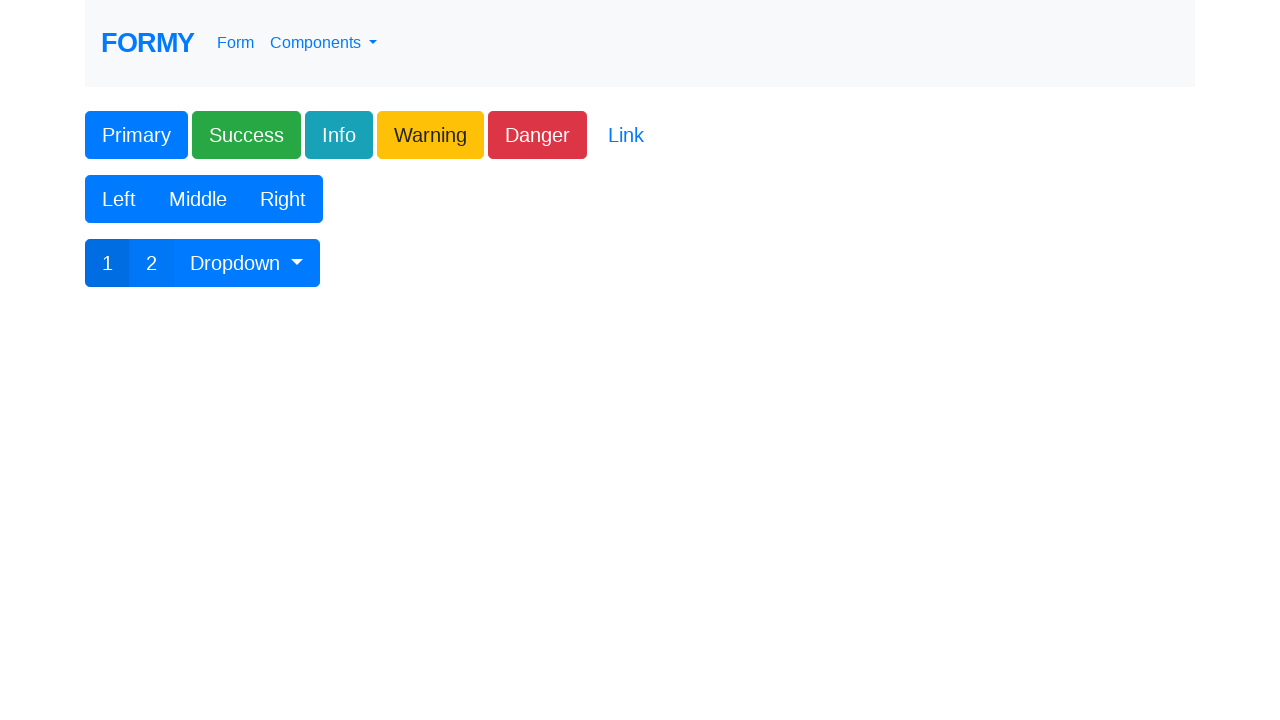

Clicked button with XPath: /html/body/div/form/div[3]/div/div/div/button[2] at (152, 263) on xpath=/html/body/div/form/div[3]/div/div/div/button[2]
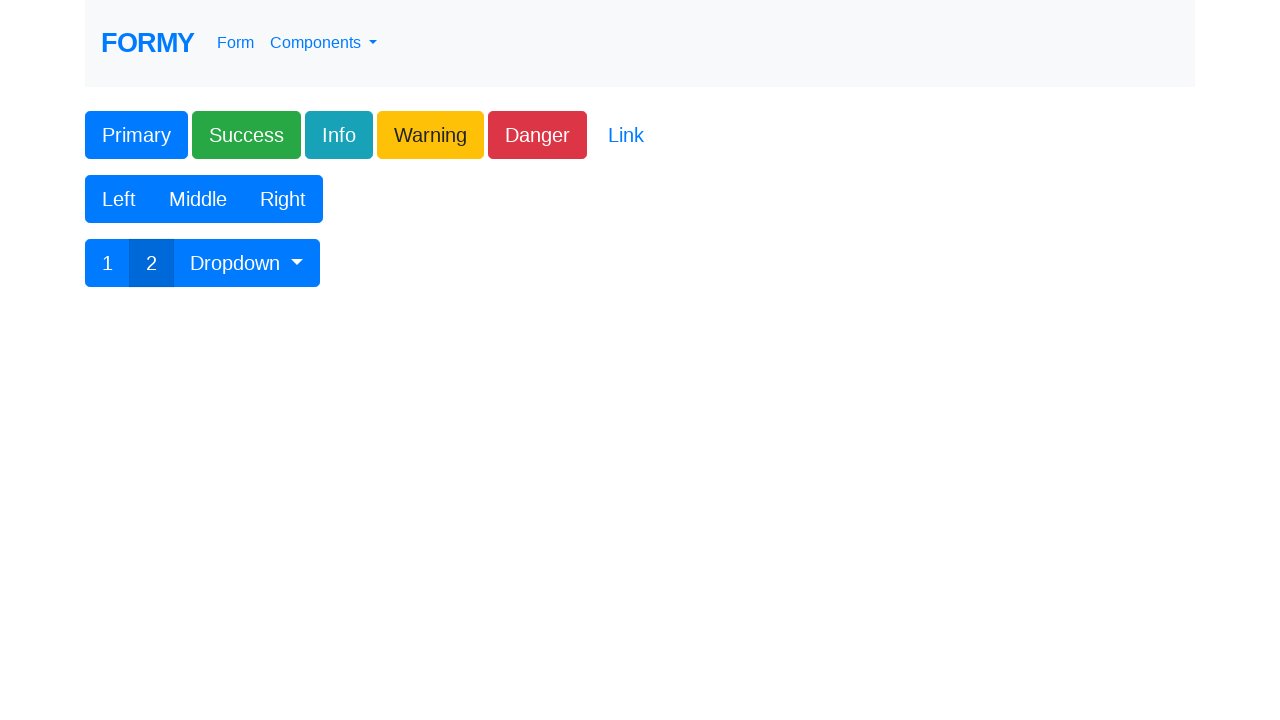

Navigated back to buttons page for next iteration
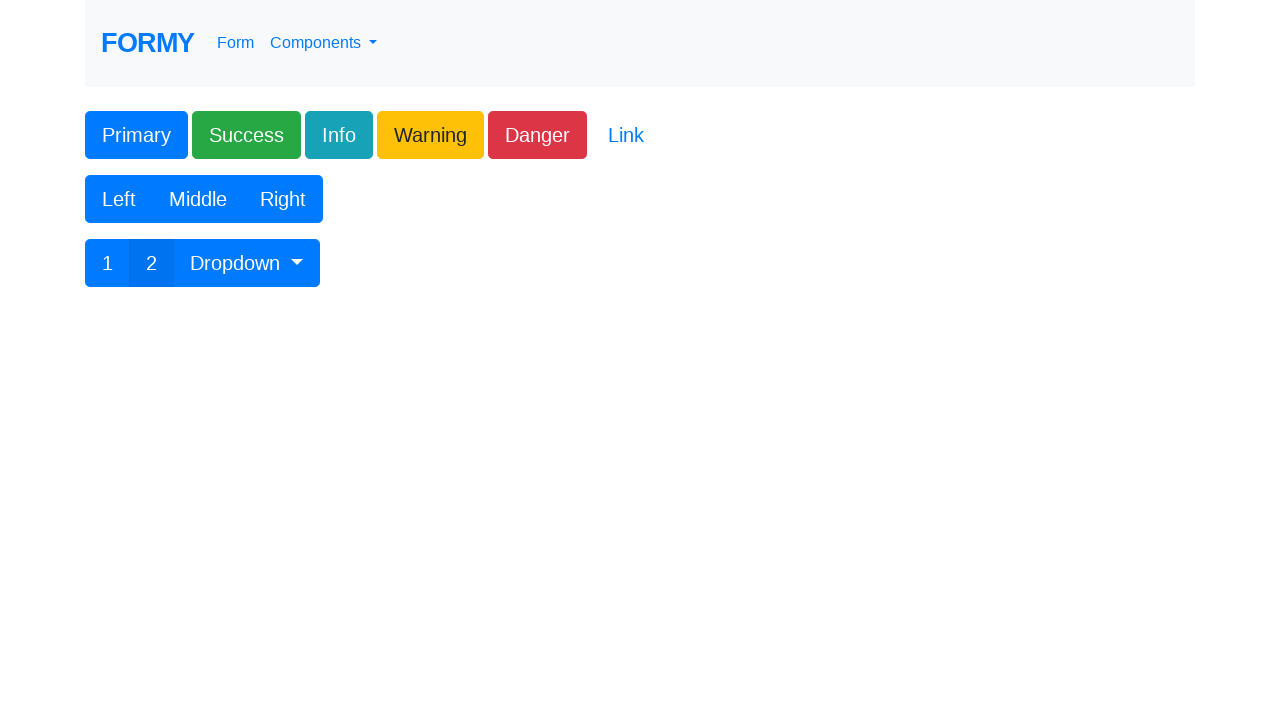

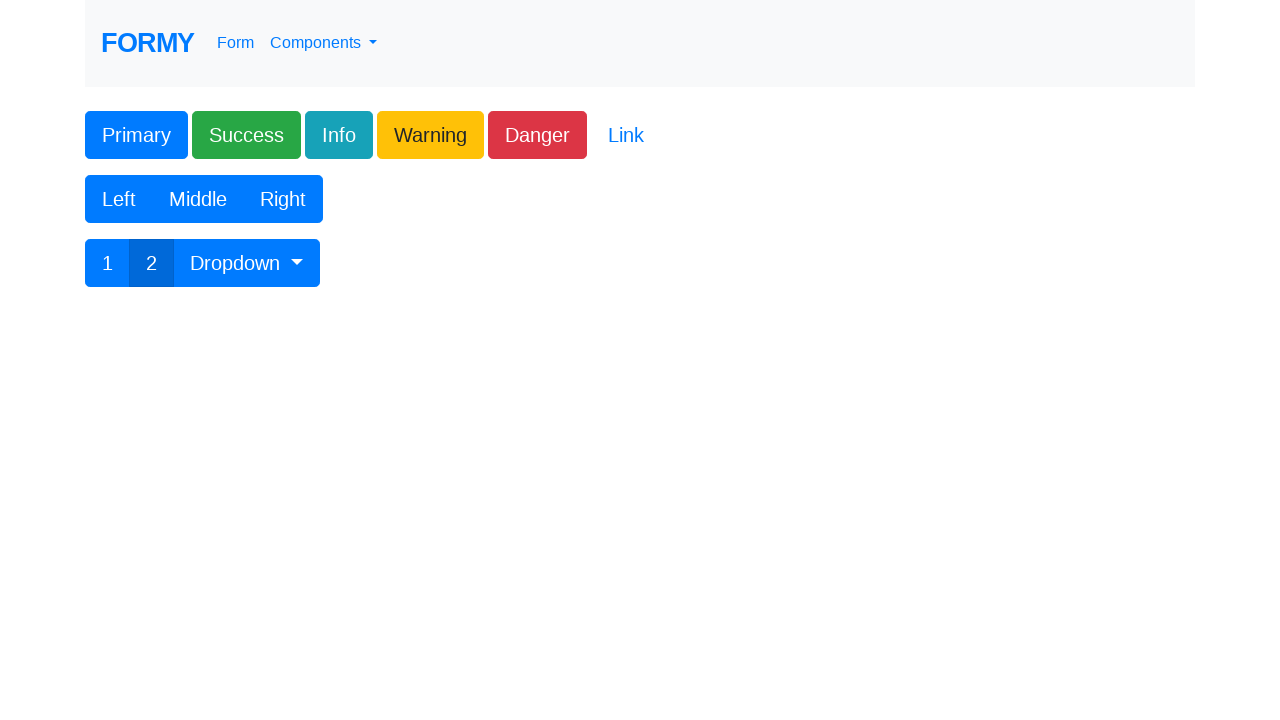